Tests filtering to display only active (incomplete) items

Starting URL: https://demo.playwright.dev/todomvc

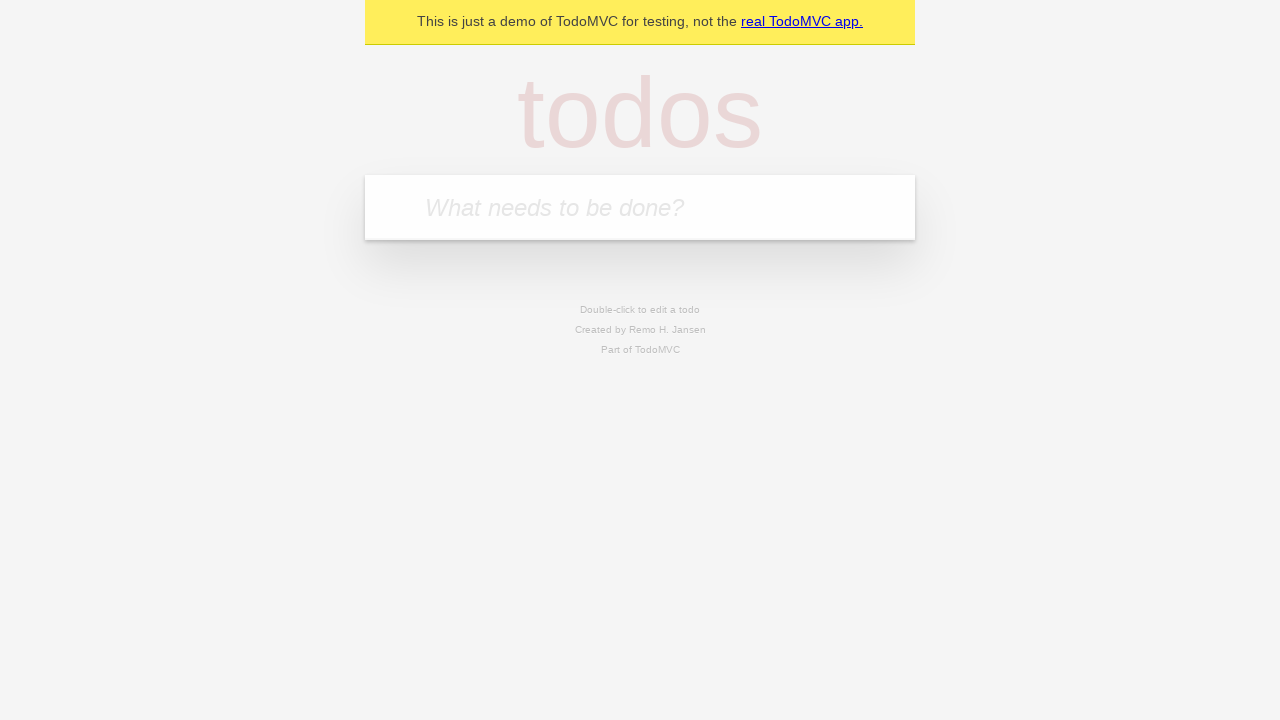

Filled todo input with 'buy some cheese' on internal:attr=[placeholder="What needs to be done?"i]
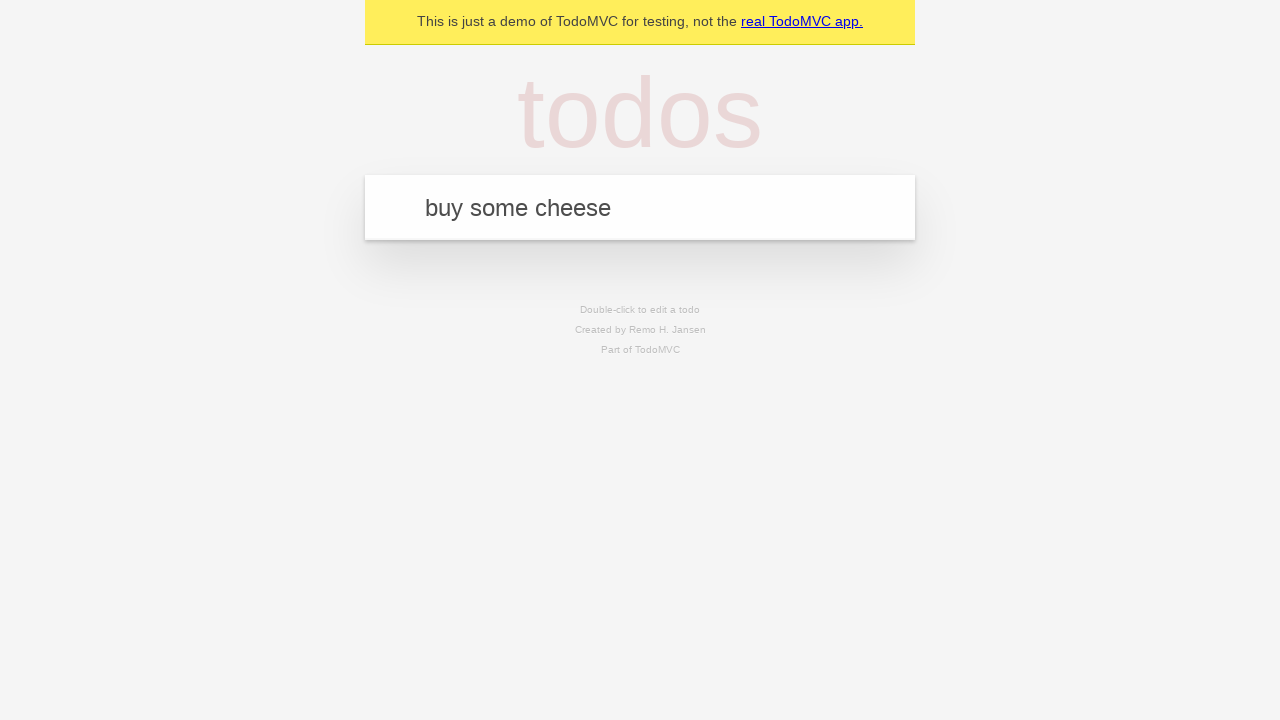

Pressed Enter to create first todo on internal:attr=[placeholder="What needs to be done?"i]
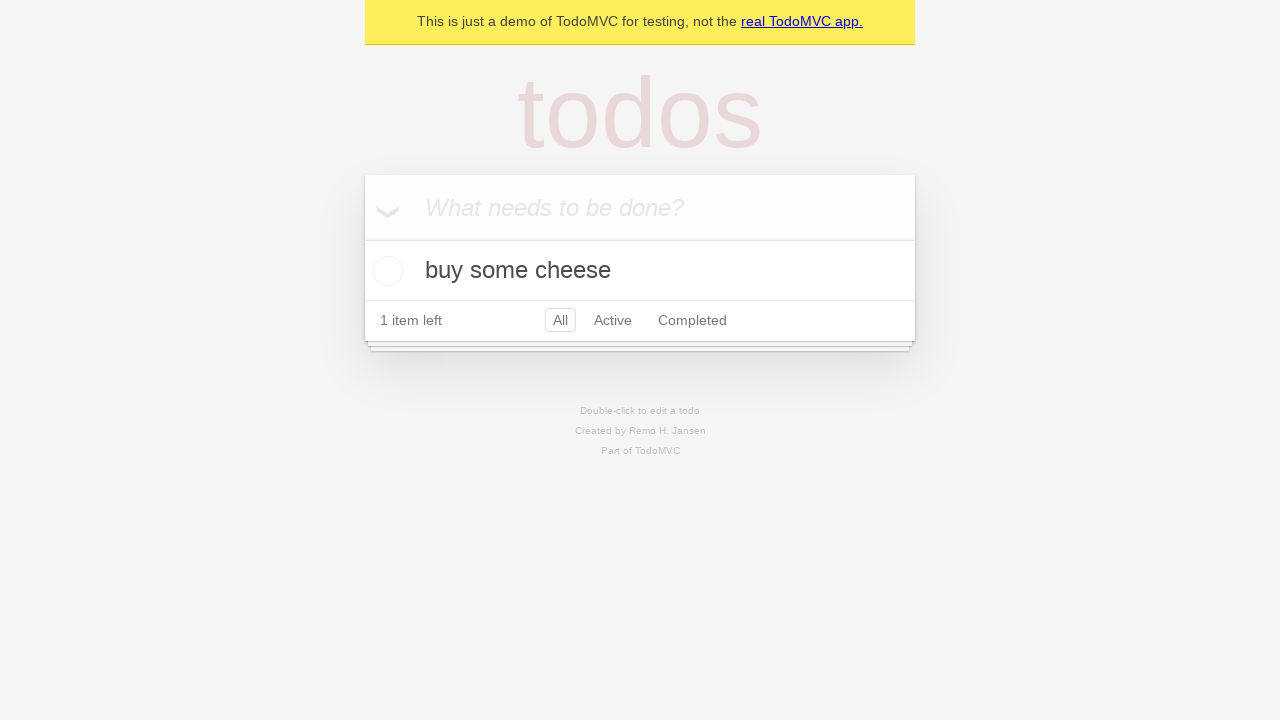

Filled todo input with 'feed the cat' on internal:attr=[placeholder="What needs to be done?"i]
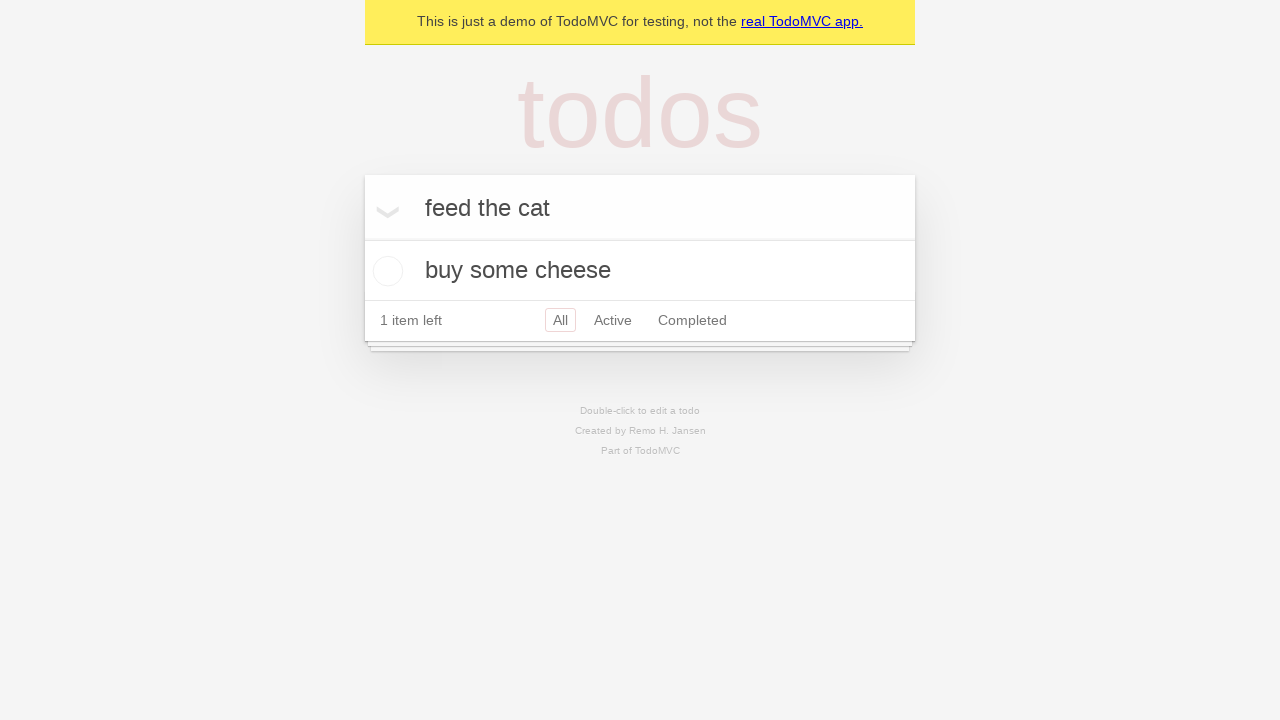

Pressed Enter to create second todo on internal:attr=[placeholder="What needs to be done?"i]
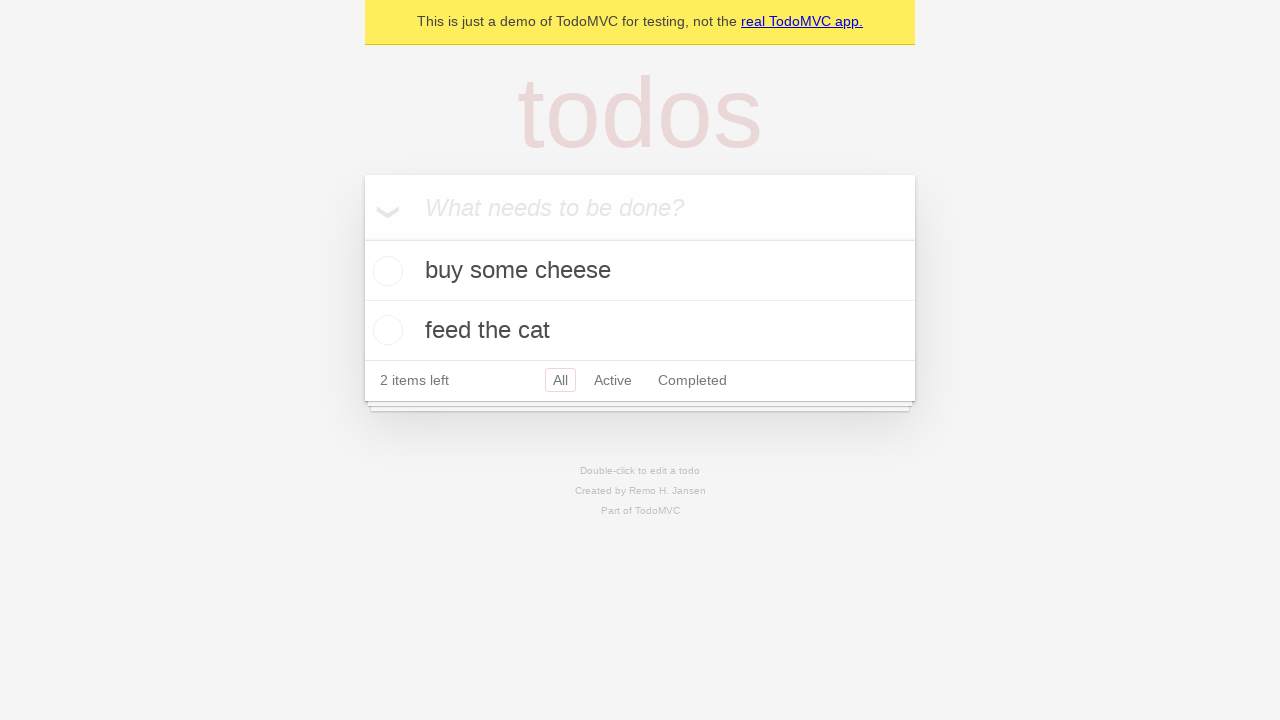

Filled todo input with 'book a doctors appointment' on internal:attr=[placeholder="What needs to be done?"i]
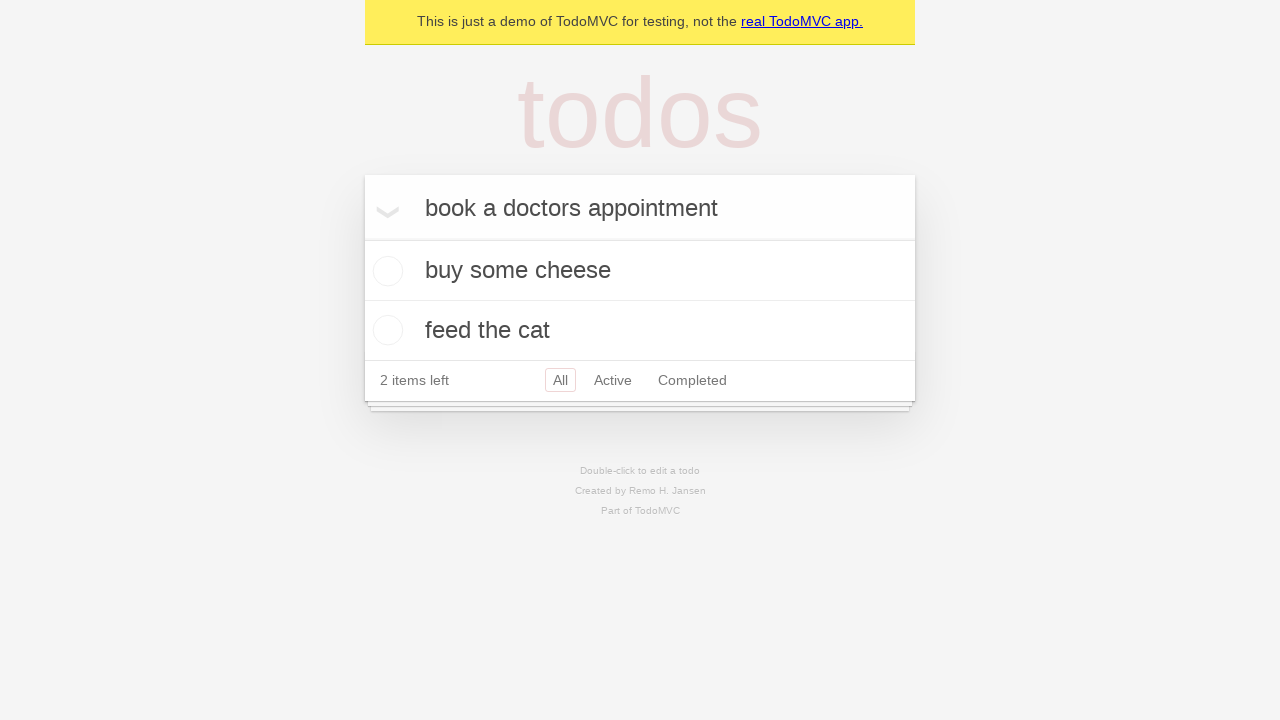

Pressed Enter to create third todo on internal:attr=[placeholder="What needs to be done?"i]
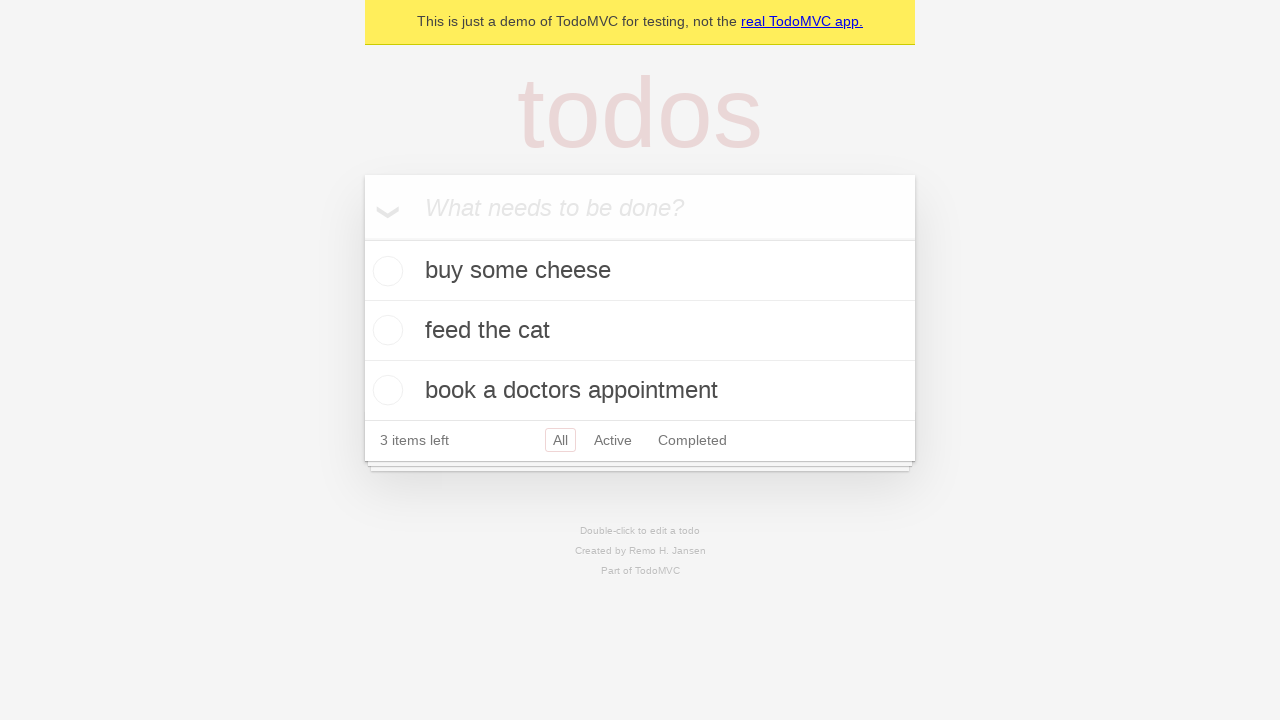

Checked the second todo item to mark it as complete at (385, 330) on internal:testid=[data-testid="todo-item"s] >> nth=1 >> internal:role=checkbox
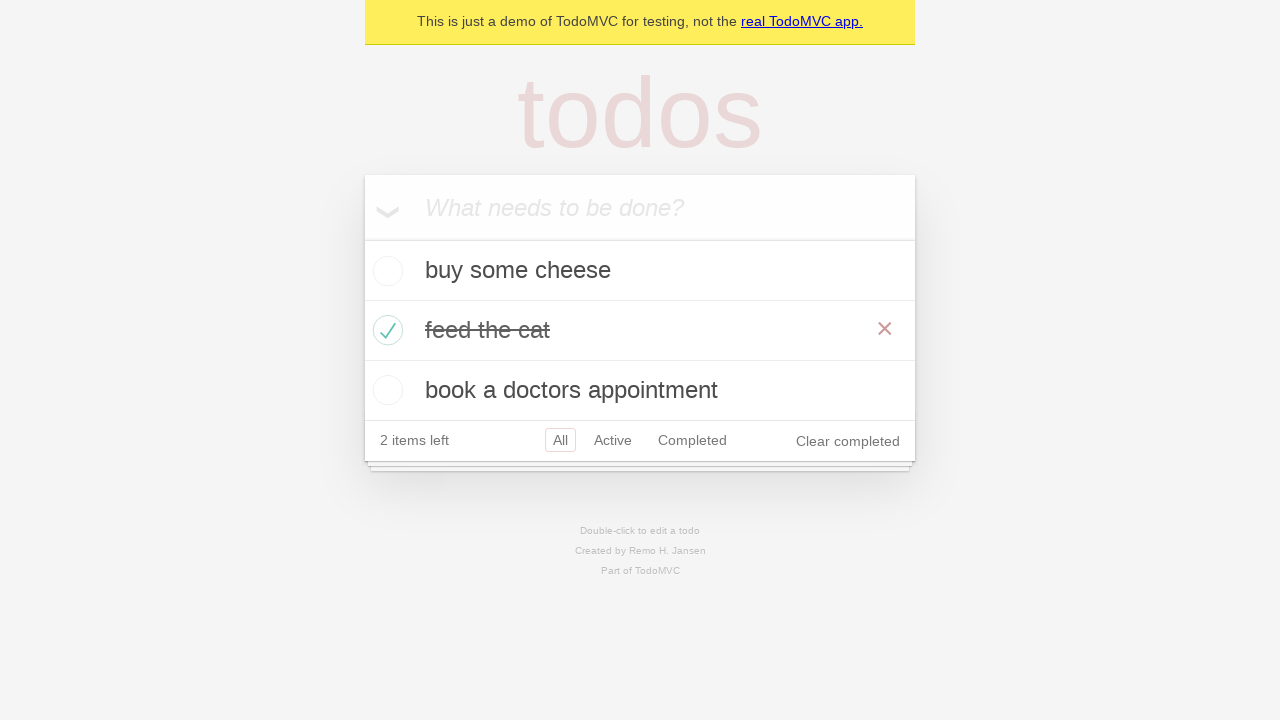

Clicked Active filter to display only incomplete items at (613, 440) on internal:role=link[name="Active"i]
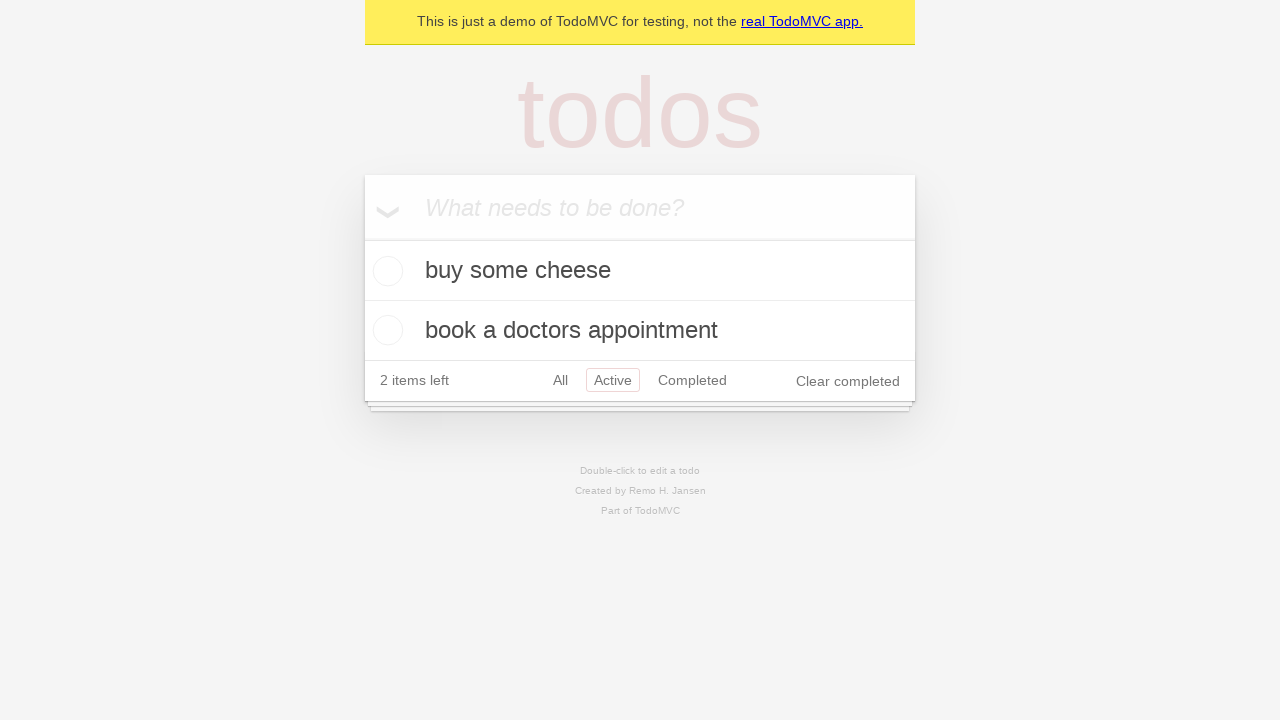

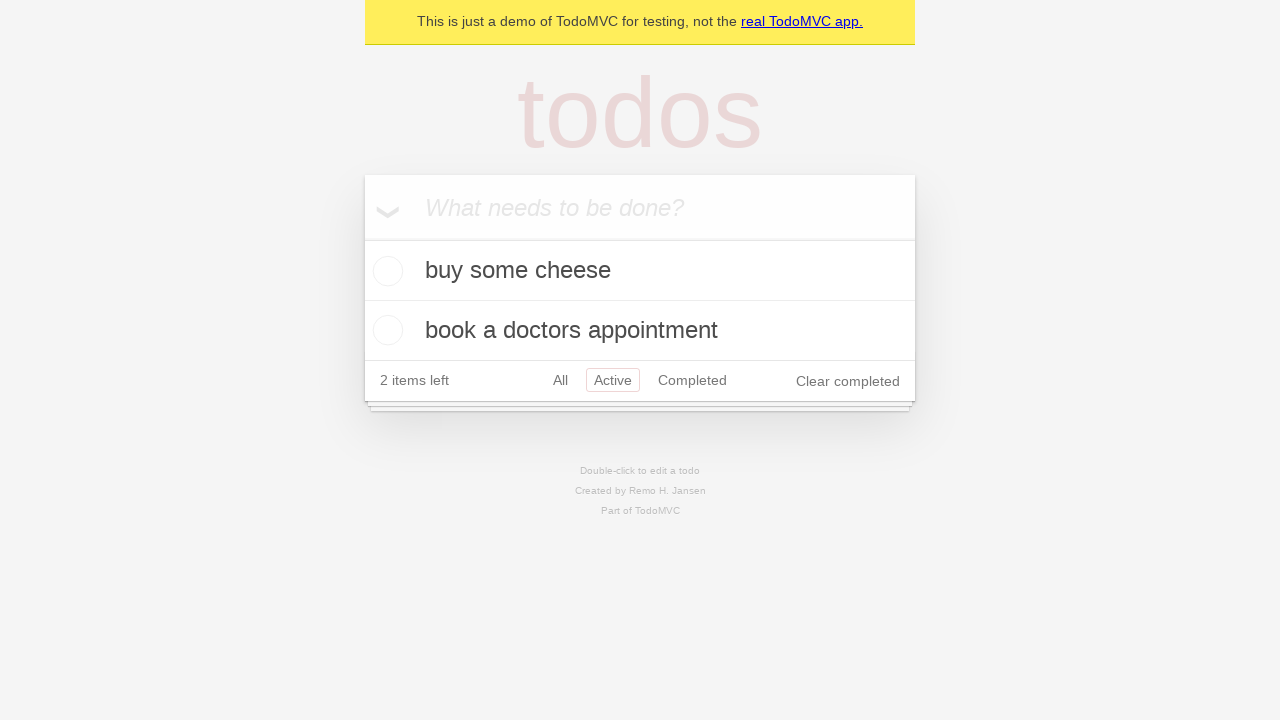